Navigates to a practice automation page and extracts information from a table, counting rows and columns and reading specific row content

Starting URL: https://rahulshettyacademy.com/AutomationPractice/

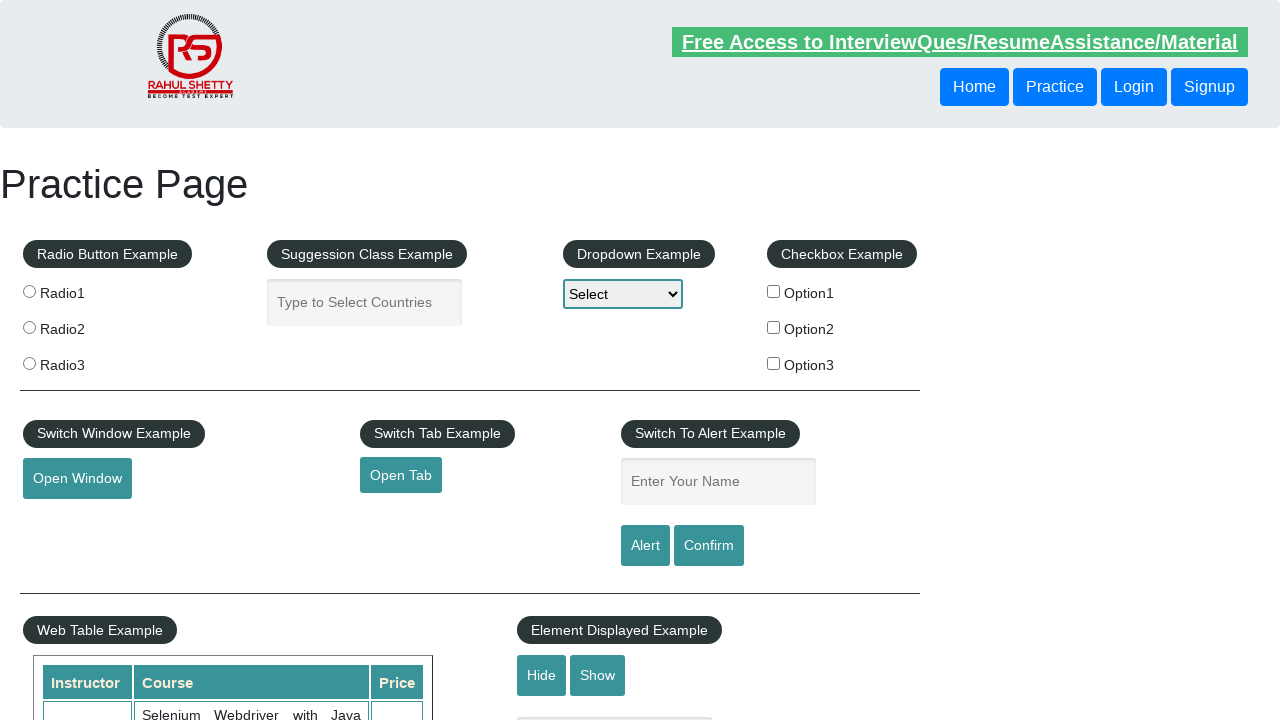

Located the product table element
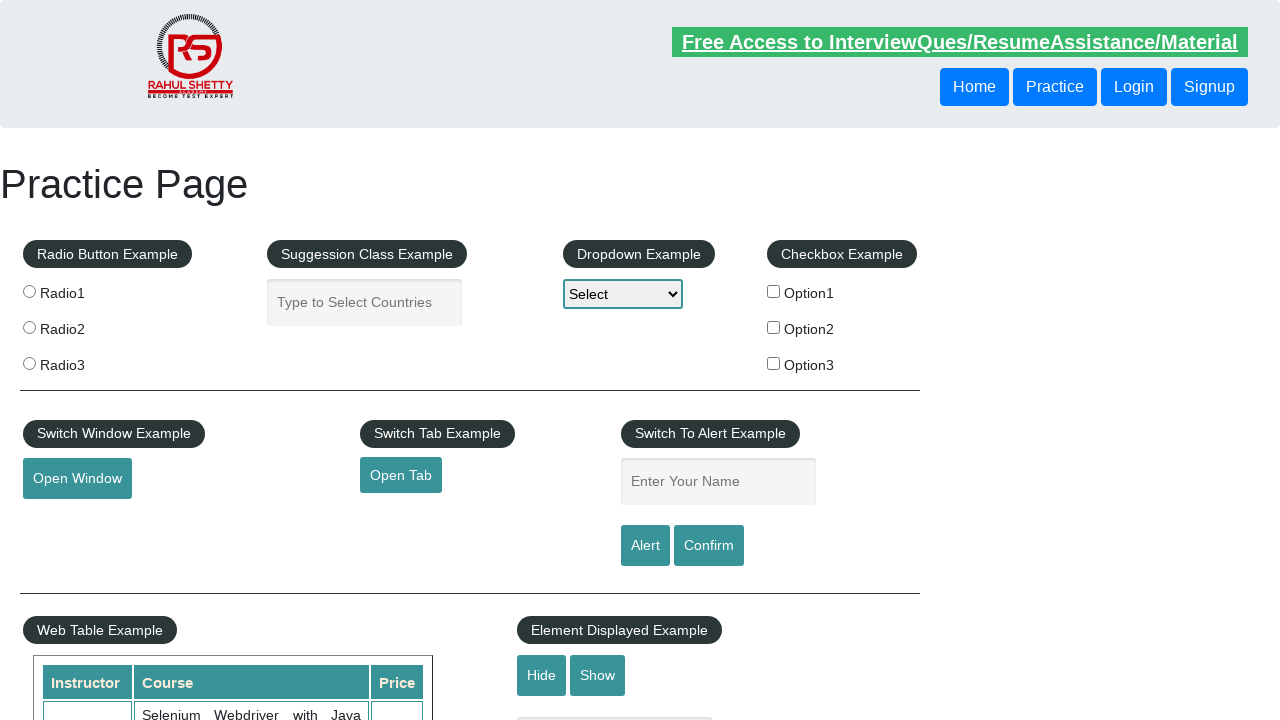

Counted table rows: 21 rows found
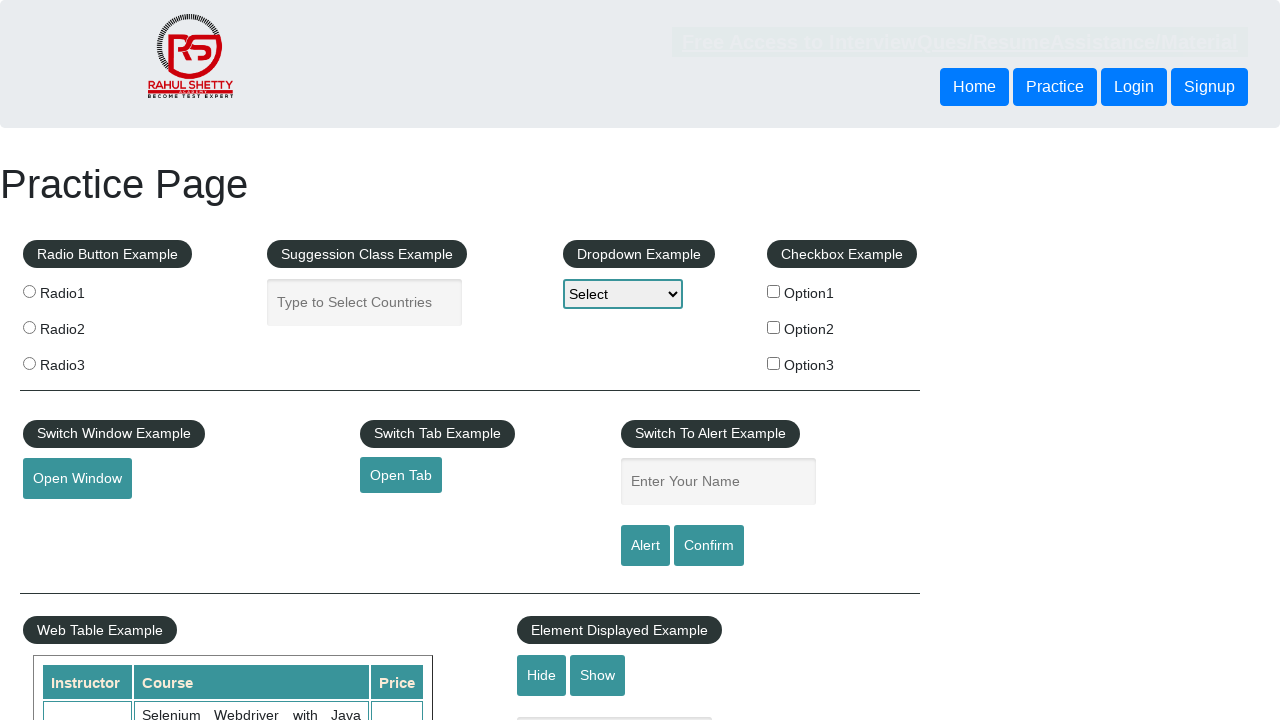

Counted table columns: 3 columns found
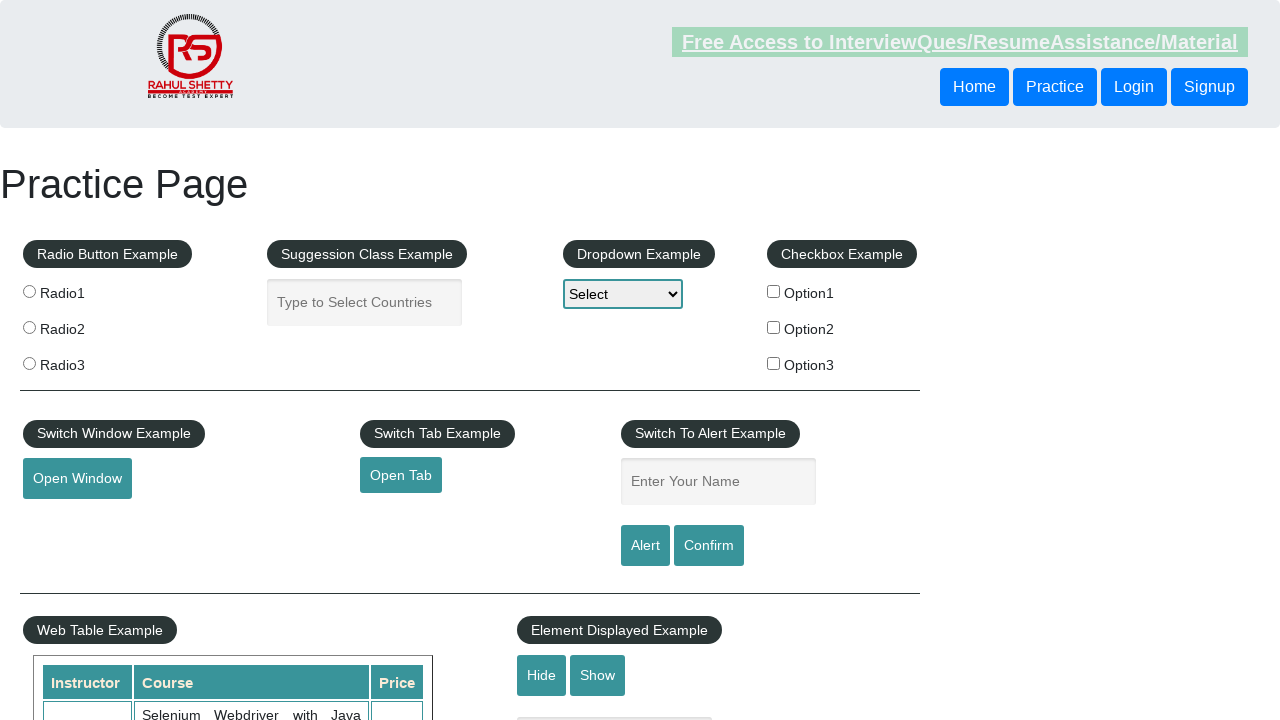

Located cells in the second row of the table
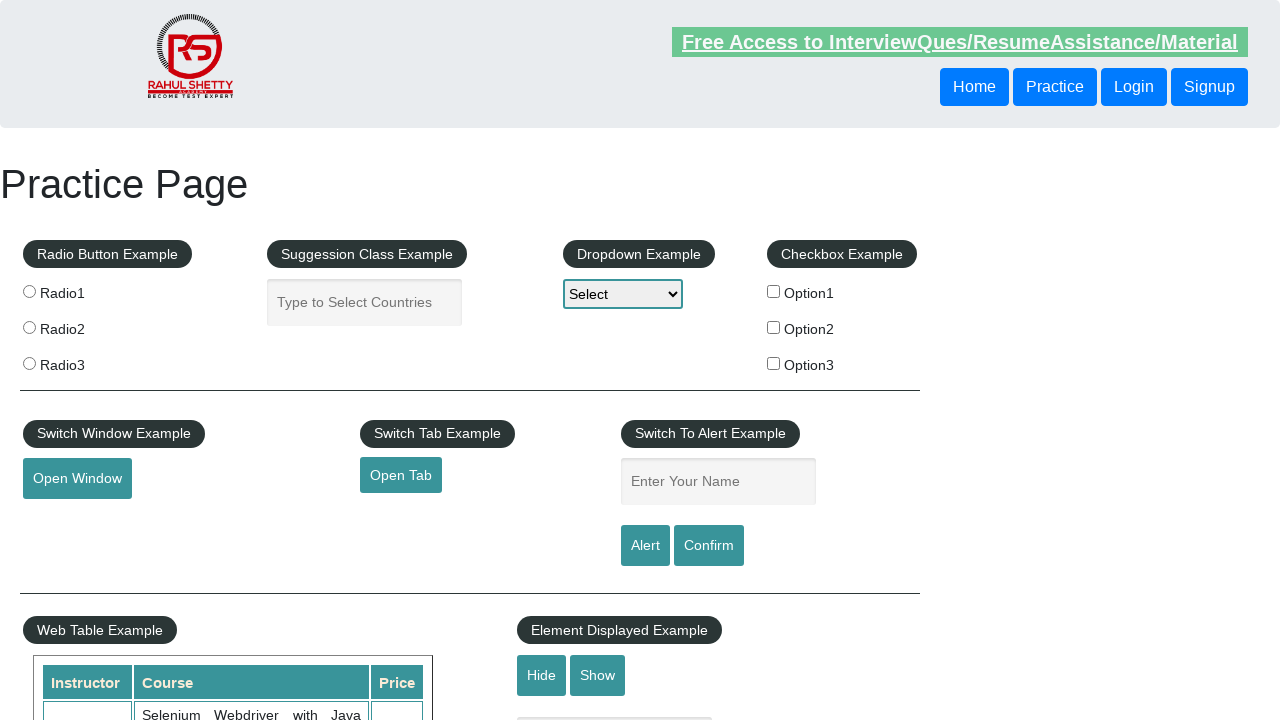

Extracted text from first cell of second row: Rahul Shetty
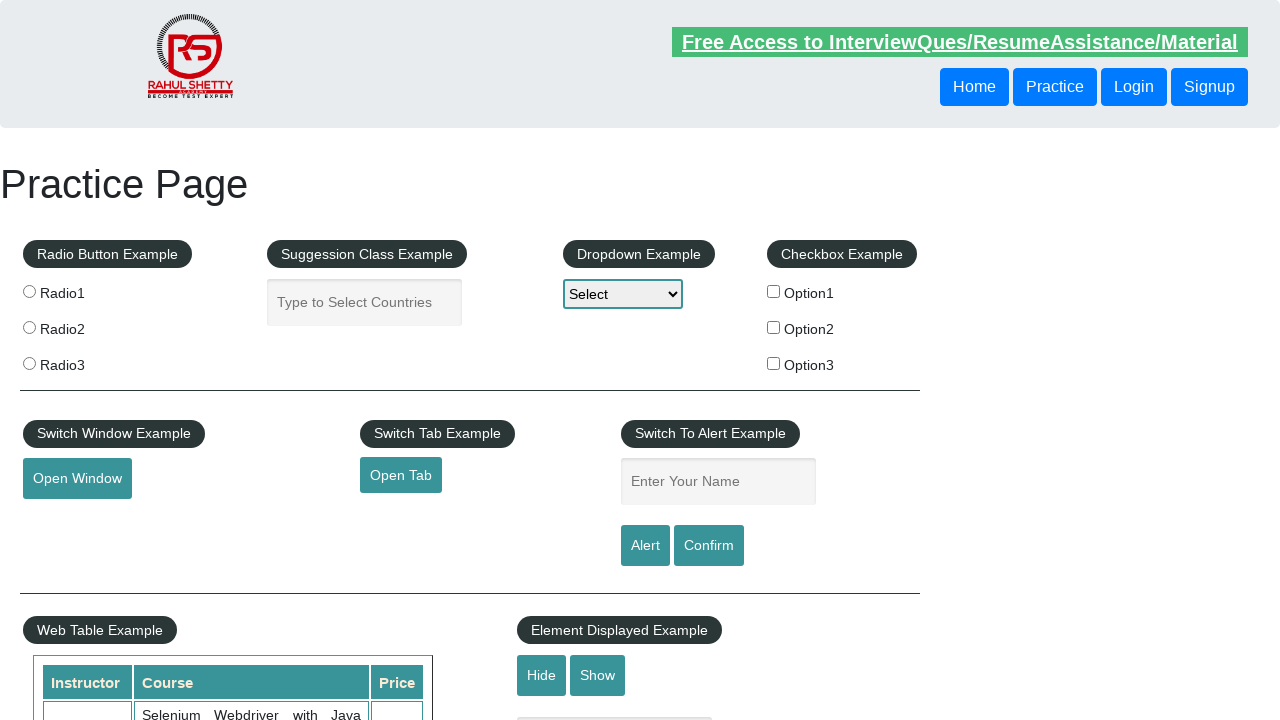

Extracted text from second cell of second row: Learn SQL in Practical + Database Testing from Scratch
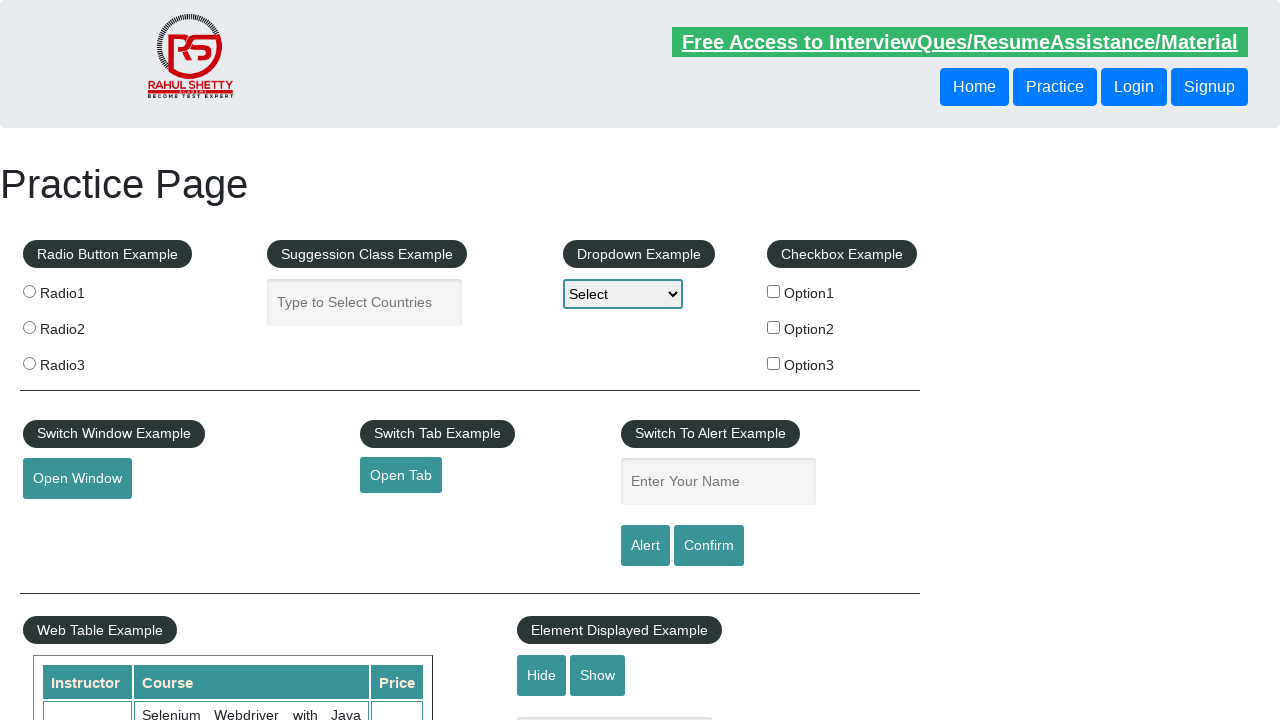

Extracted text from third cell of second row: 25
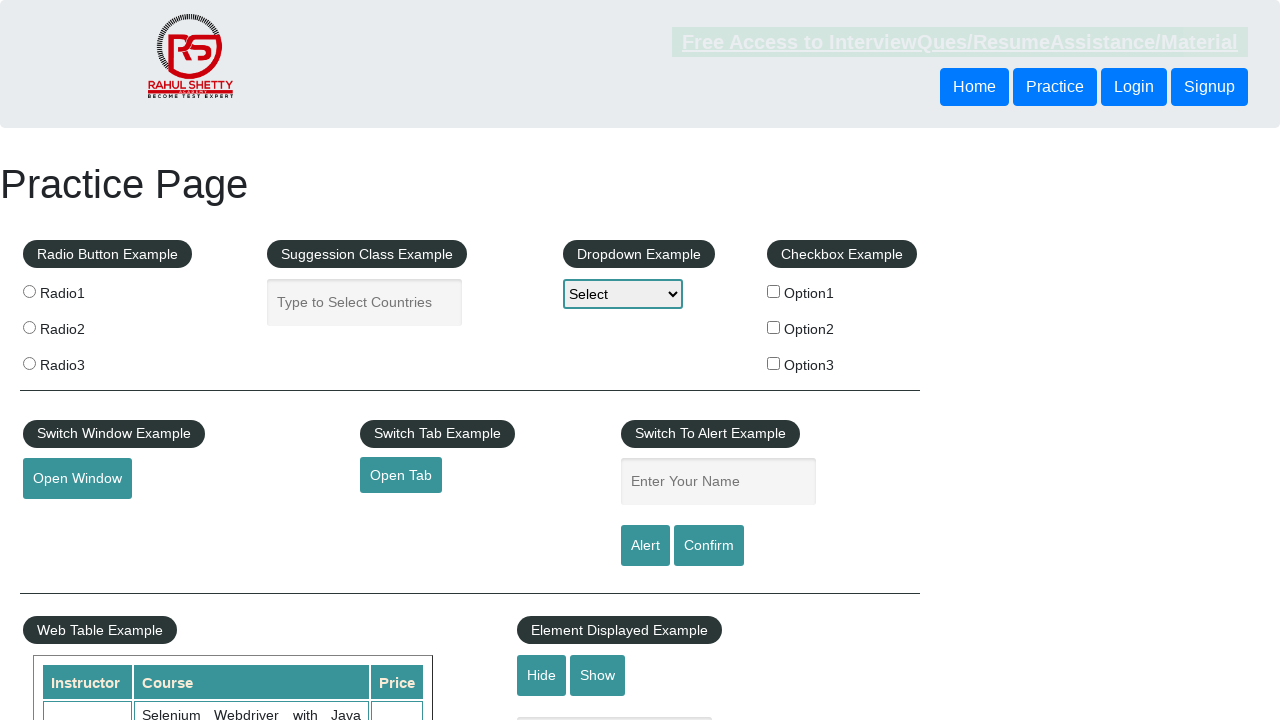

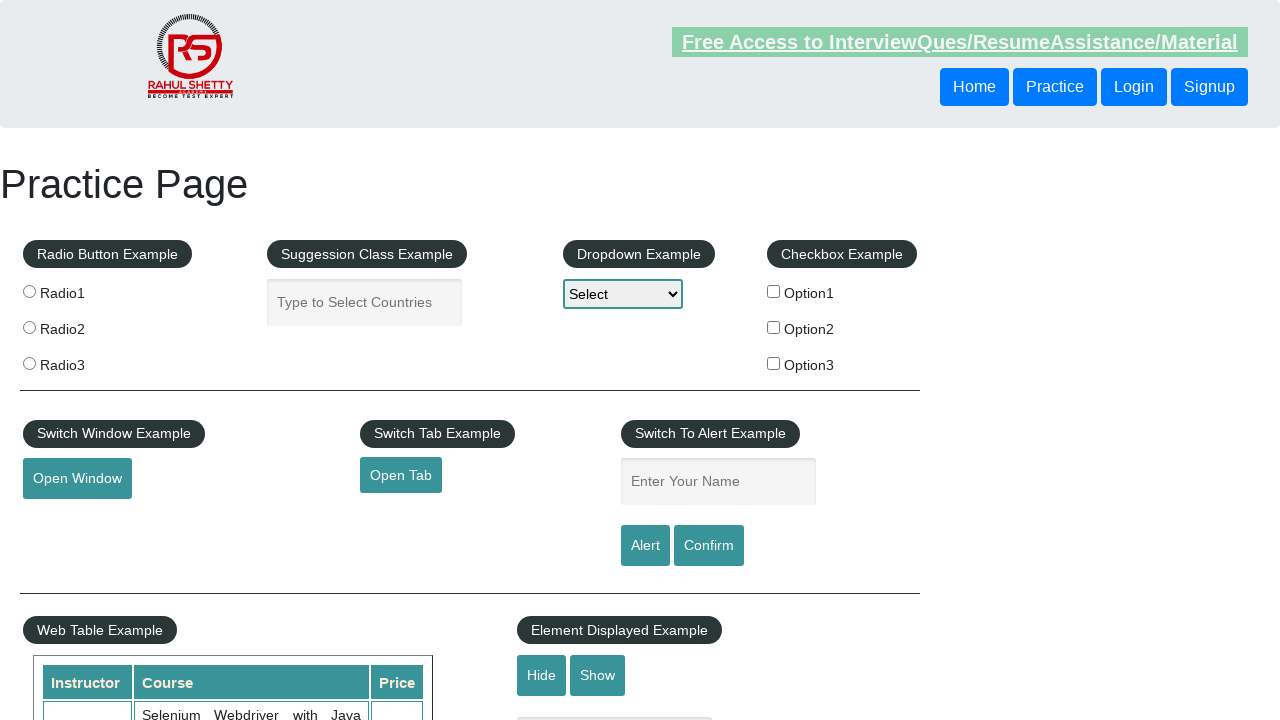